Navigates to example.com, queries for an anchor element, and clicks on it to follow the link.

Starting URL: https://example.com

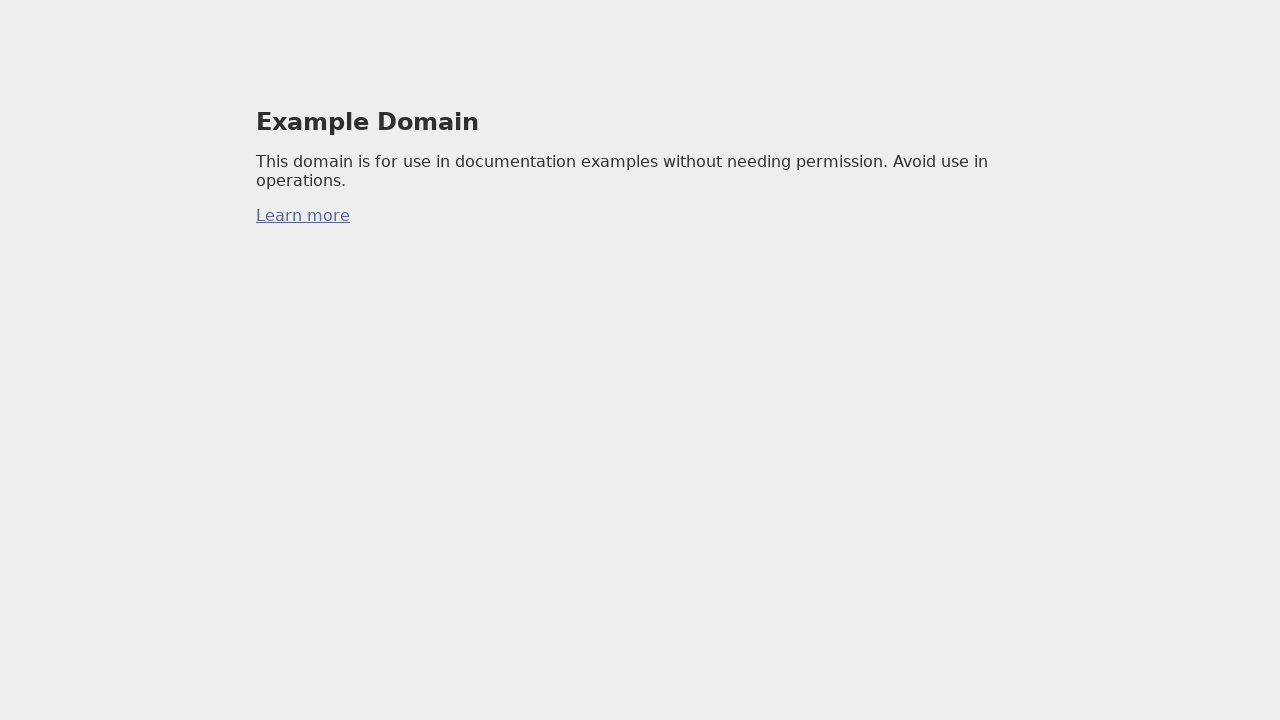

Queried for the first anchor element on example.com
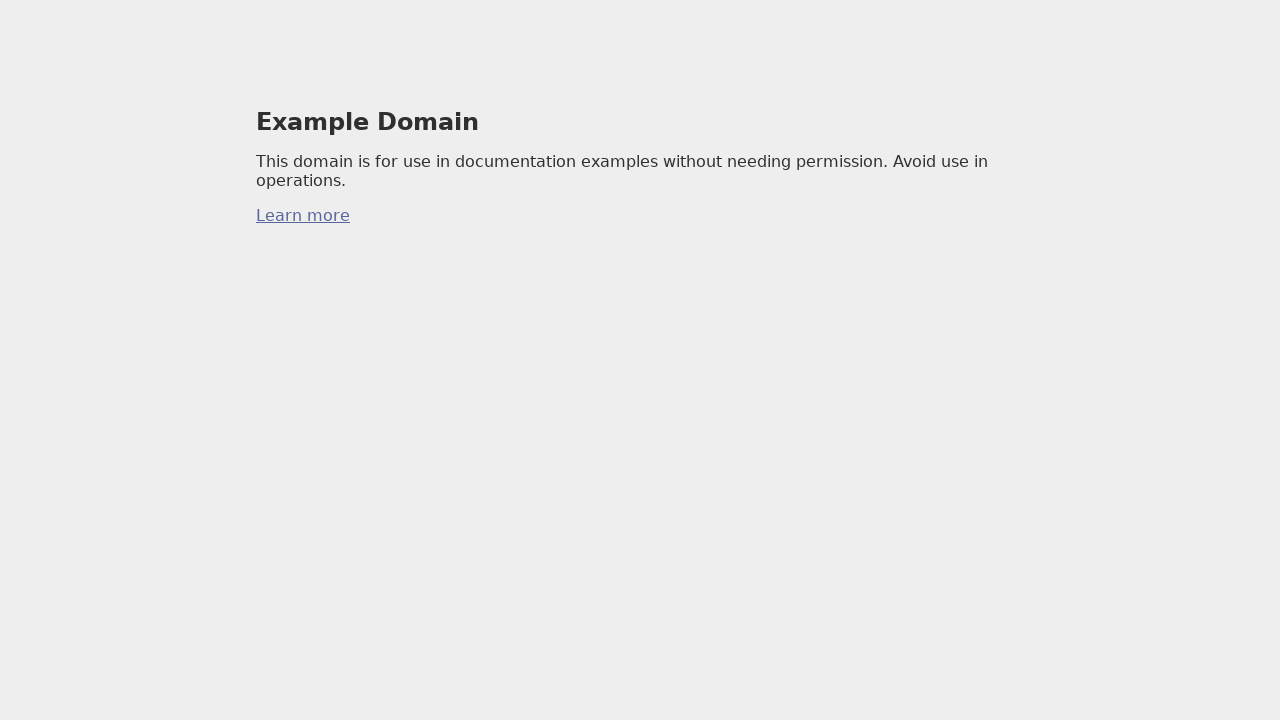

Clicked on the anchor element to follow the link
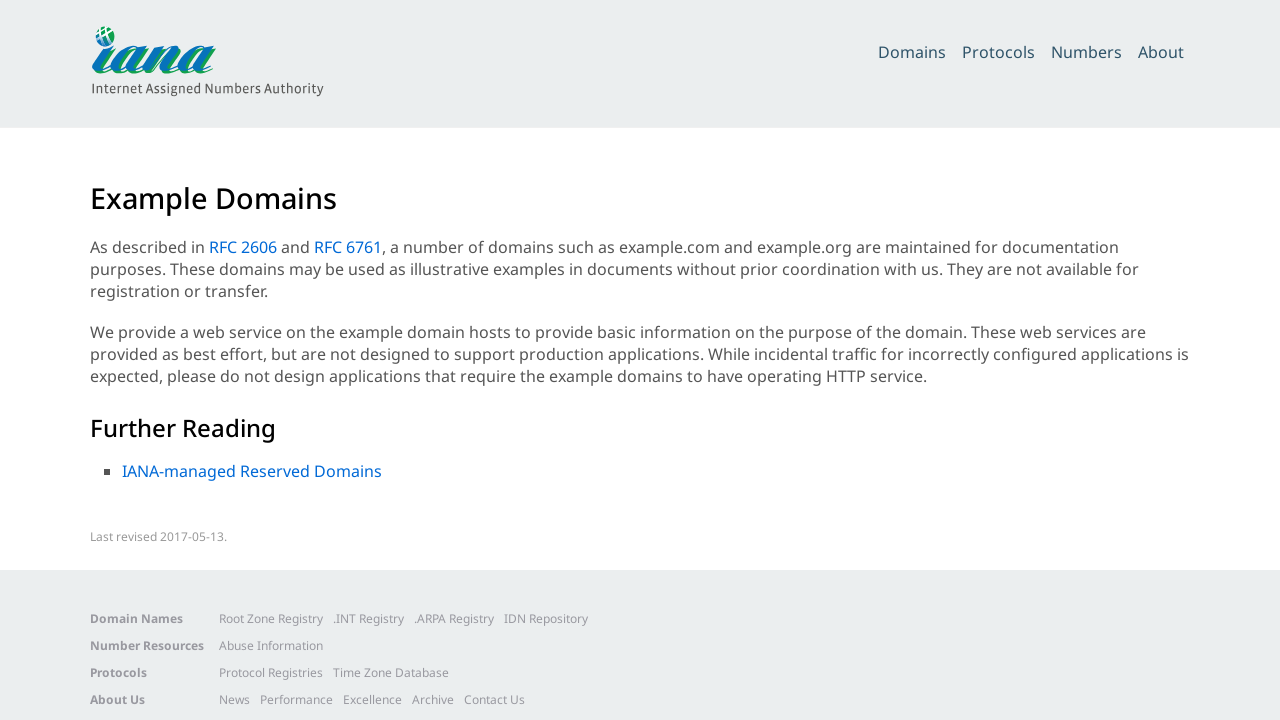

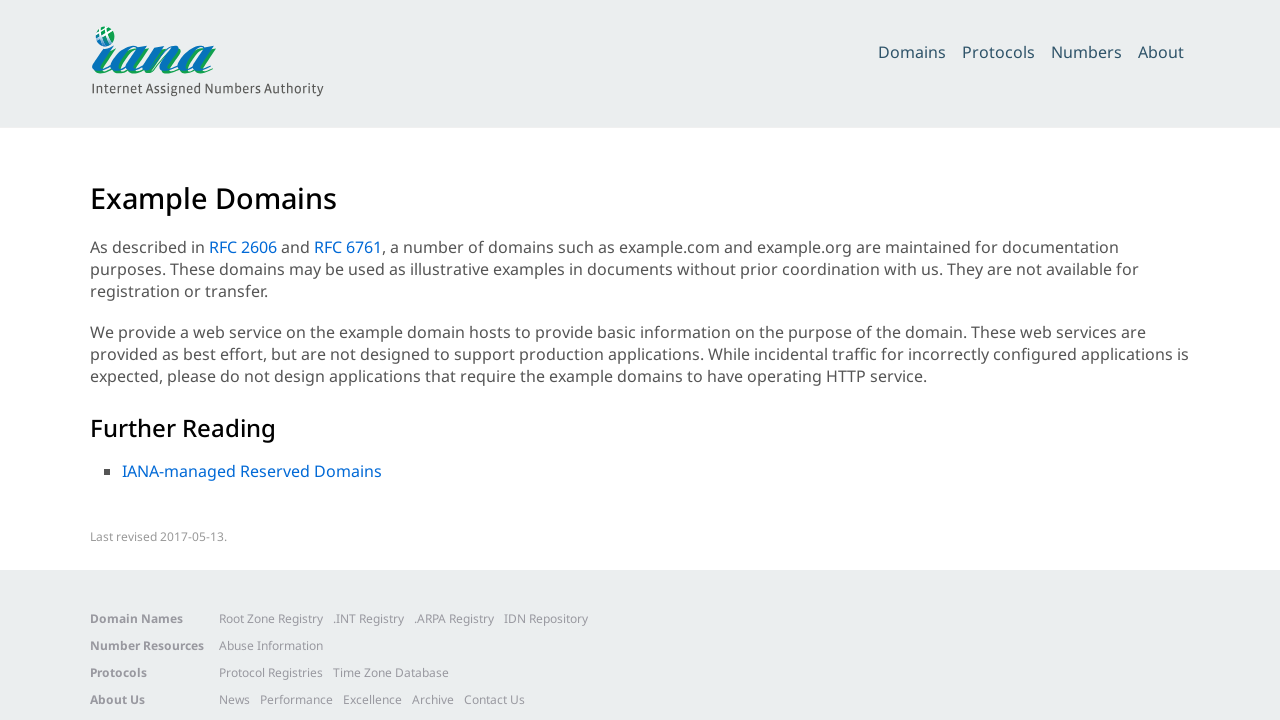